Tests checking all unchecked checkboxes by clicking only those that are not already selected

Starting URL: https://the-internet.herokuapp.com/checkboxes

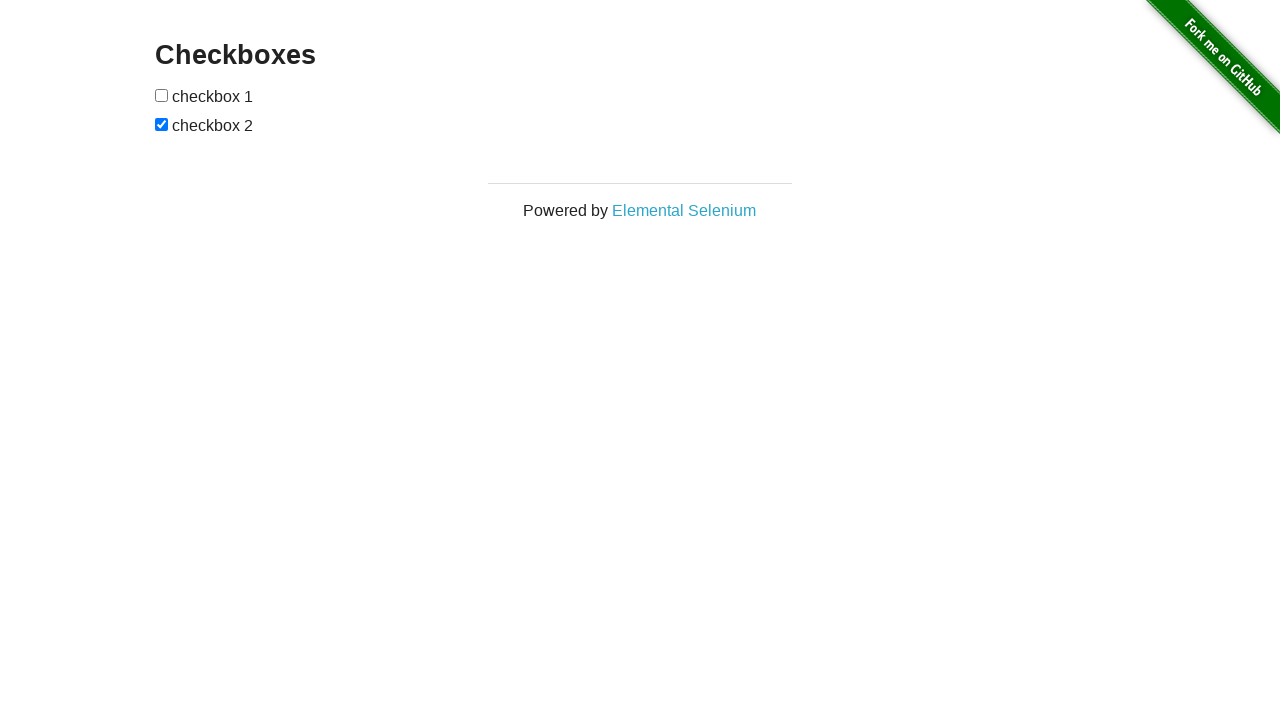

Waited for checkboxes to load on the page
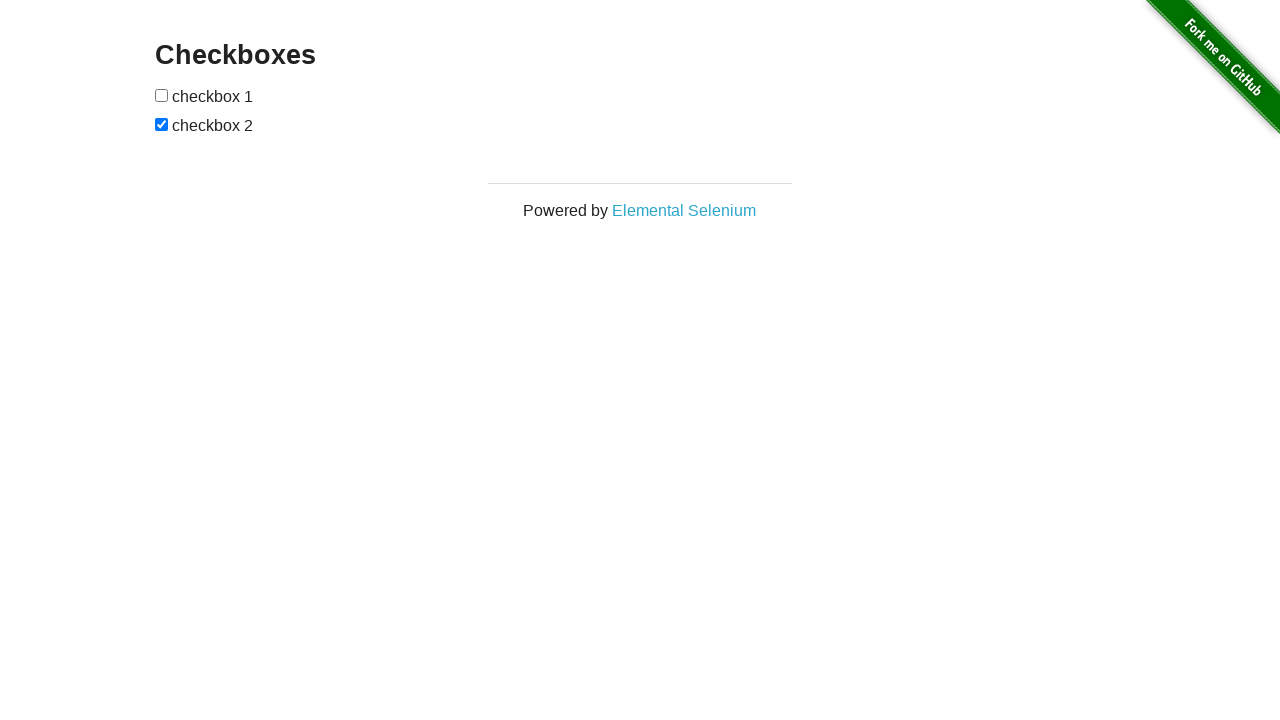

Located all checkbox elements
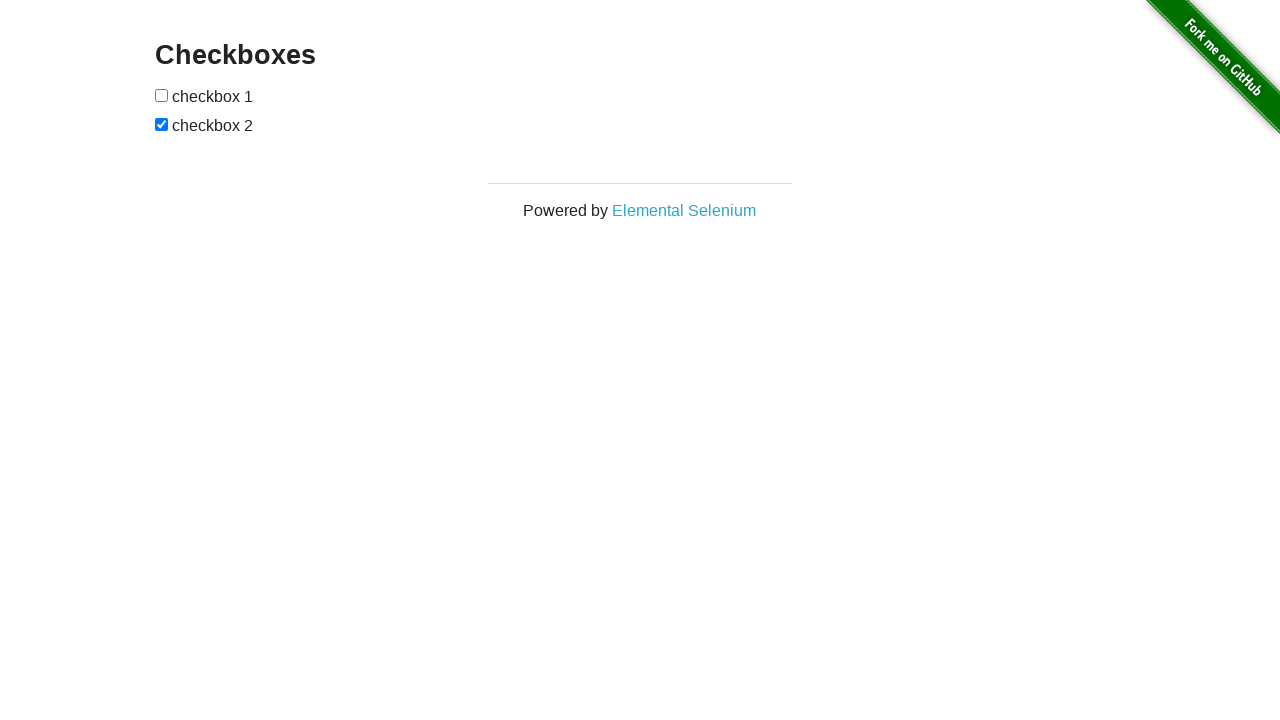

Found 2 checkboxes total
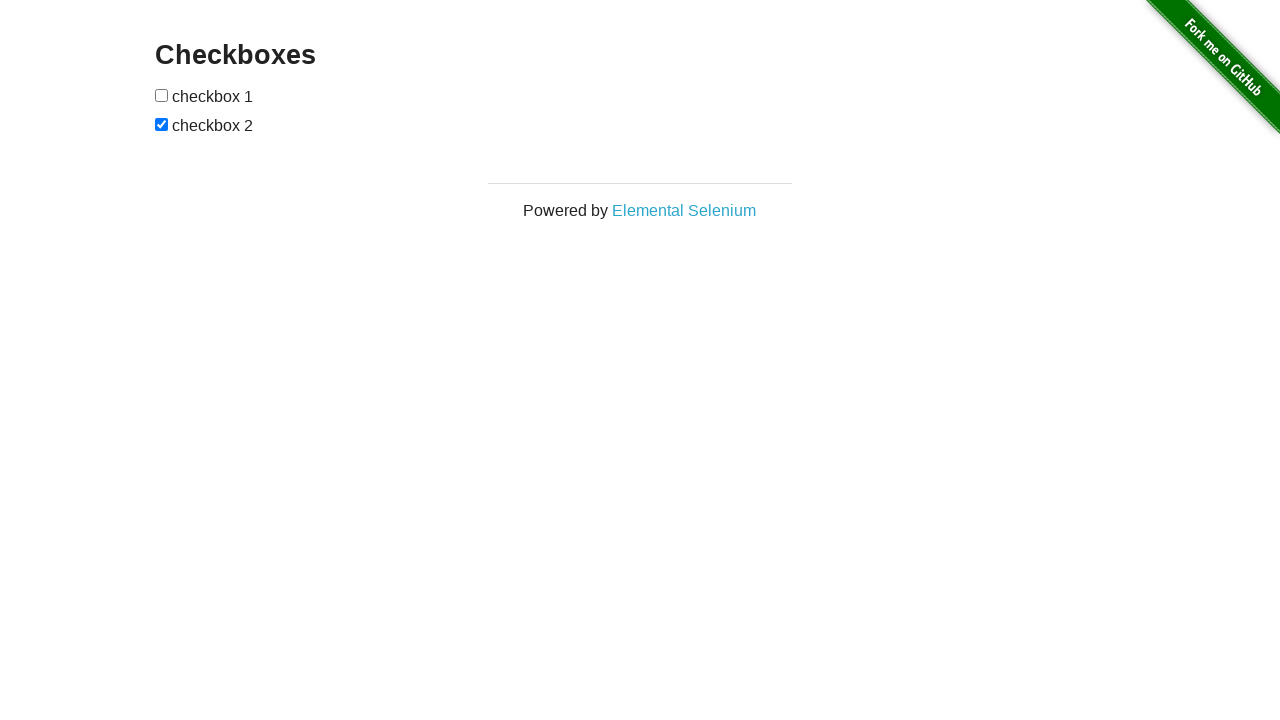

Retrieved checkbox 1 of 2
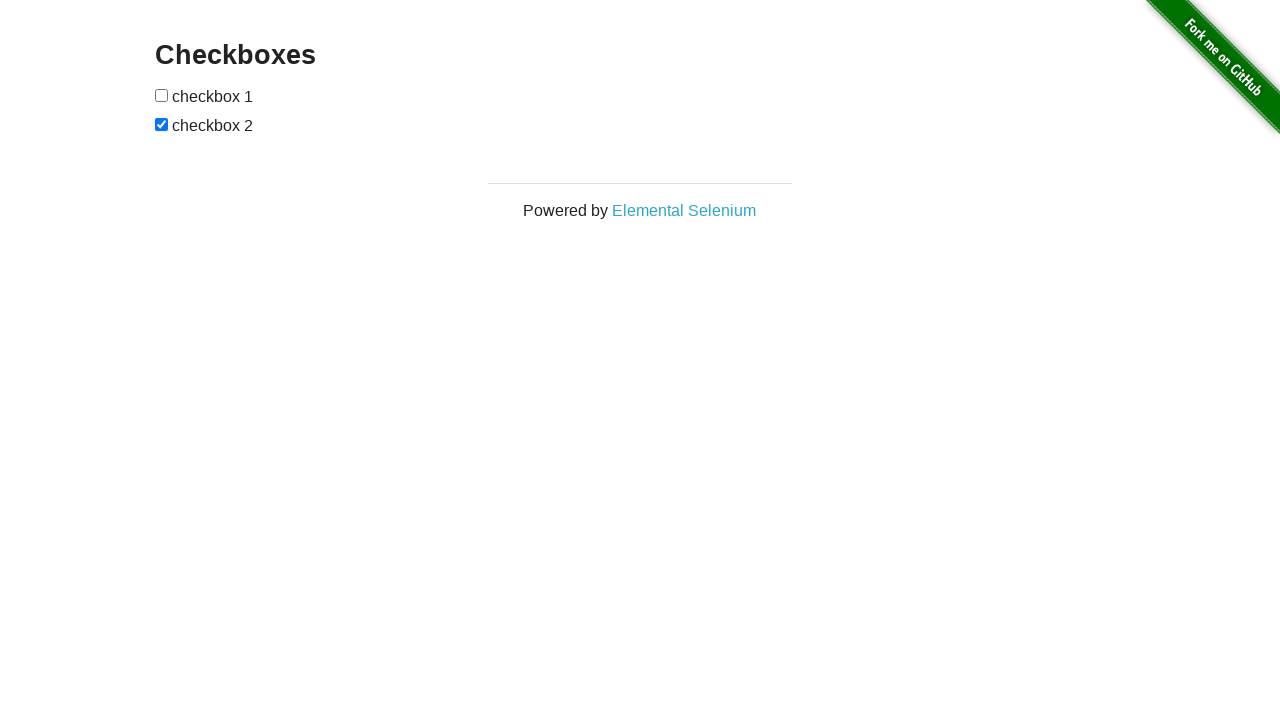

Clicked unchecked checkbox 1 to select it at (162, 95) on #checkboxes input[type='checkbox'] >> nth=0
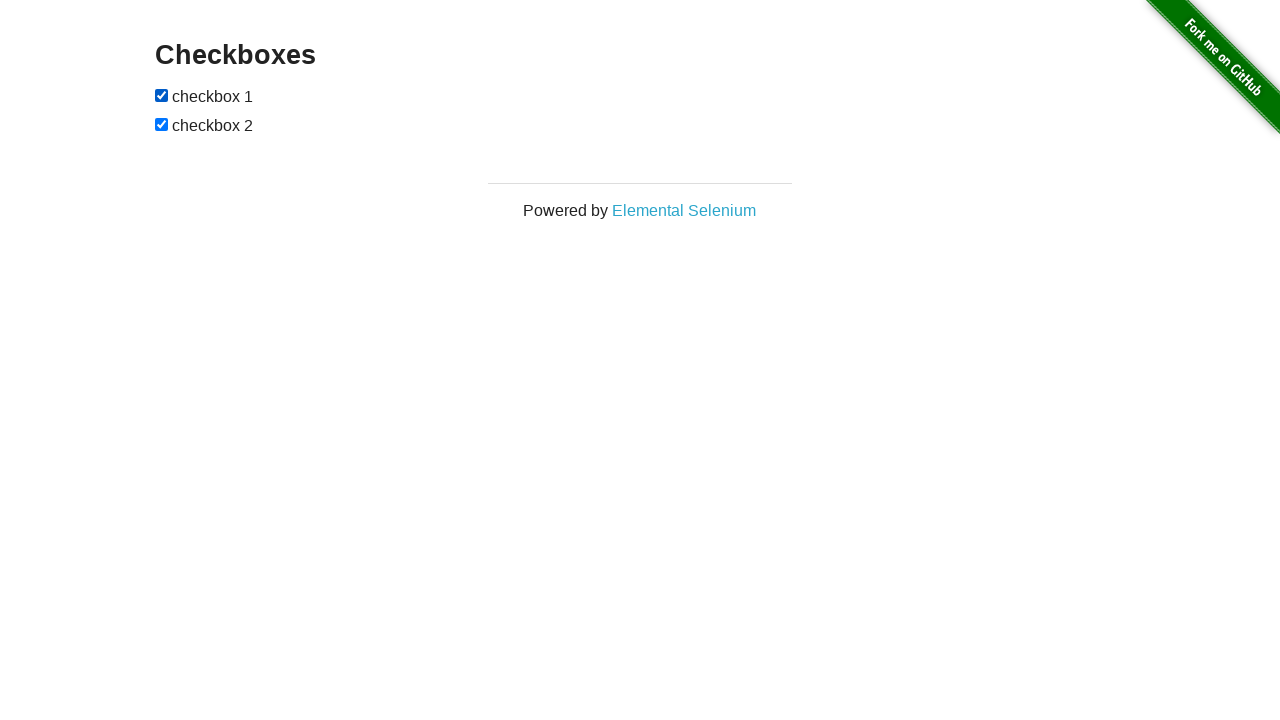

Retrieved checkbox 2 of 2
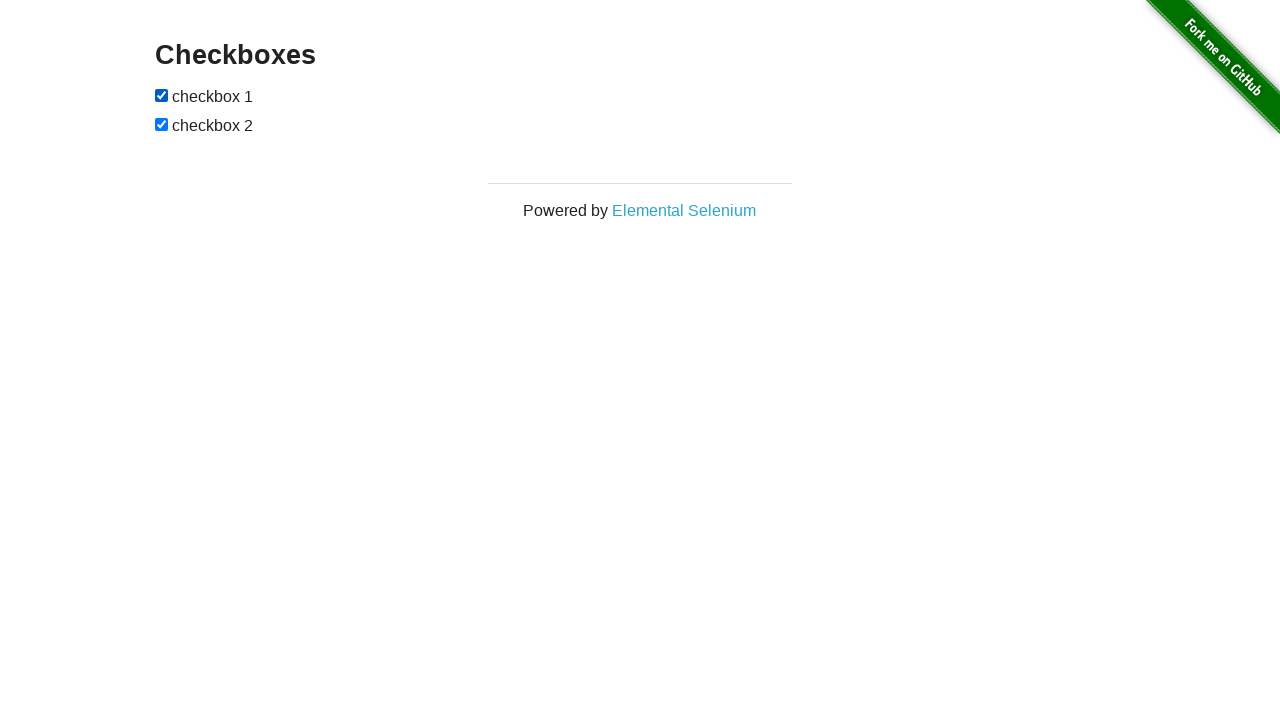

Checkbox 2 was already checked, skipped
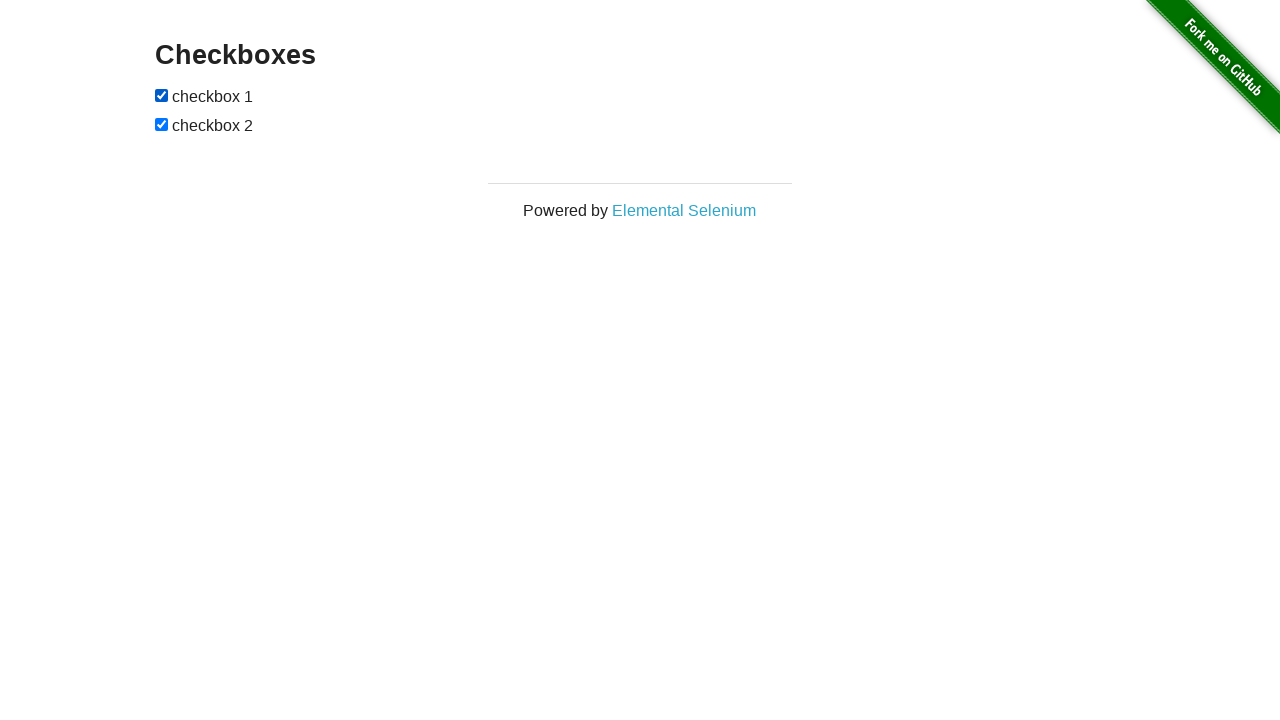

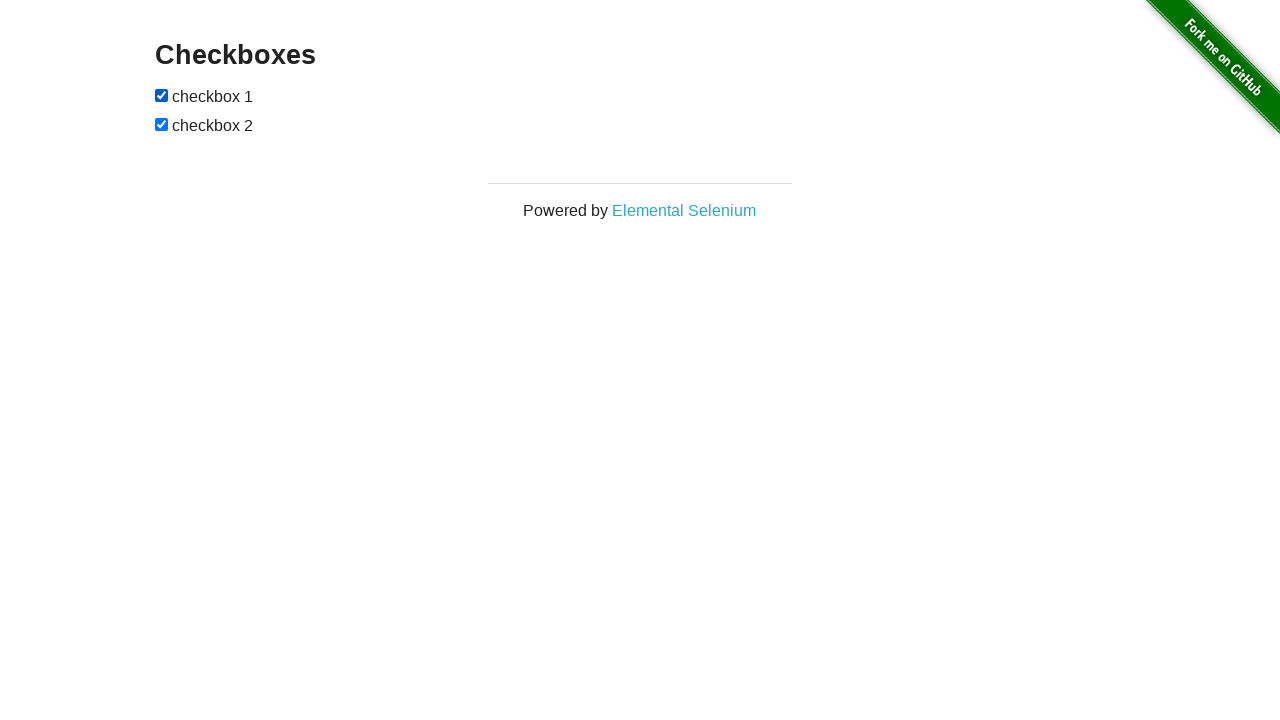